Tests the search functionality on Python.org by entering "pycon" in the search box and submitting the search, then verifying results are displayed.

Starting URL: https://www.python.org

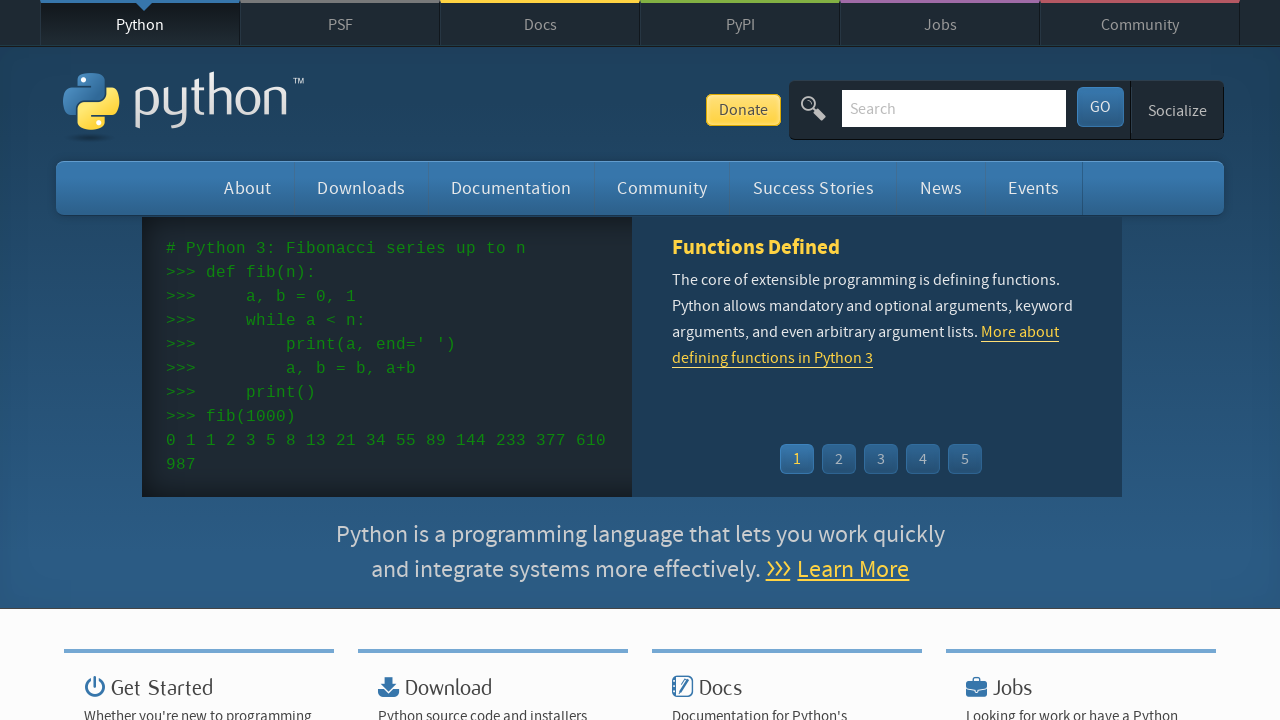

Filled search box with 'pycon' on input[name='q']
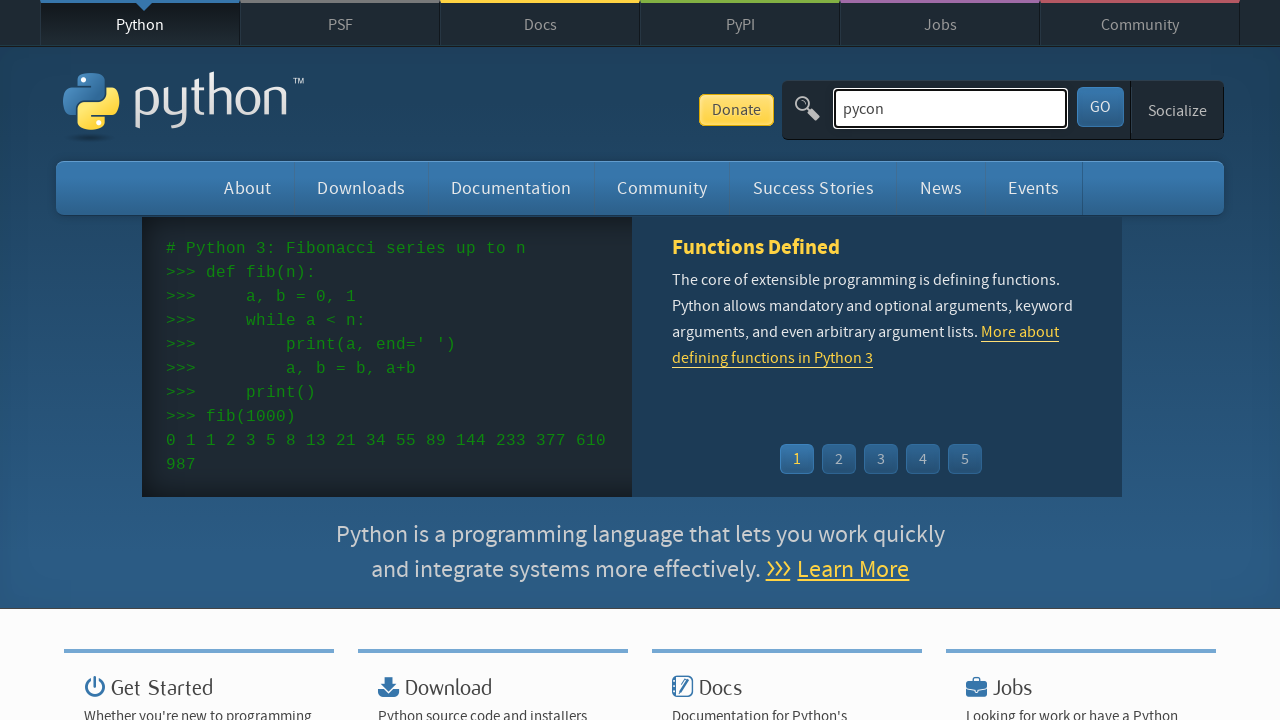

Pressed Enter to submit search on input[name='q']
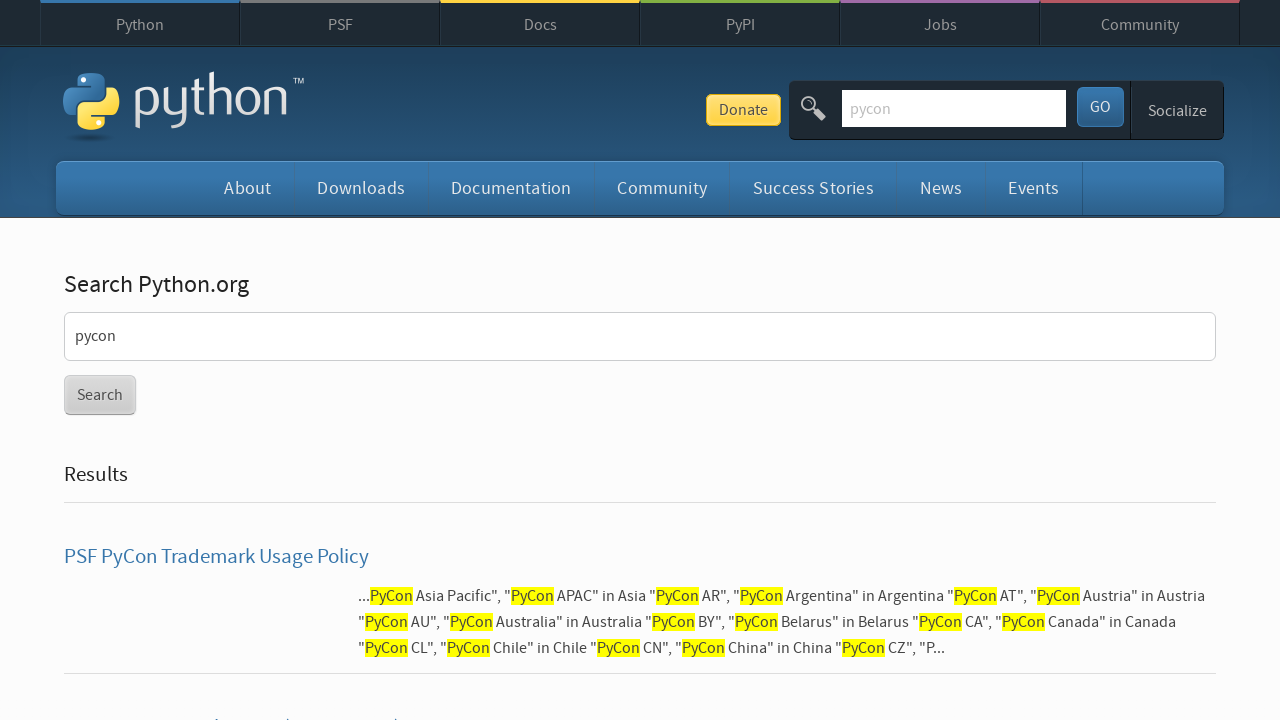

Search results page loaded with network idle
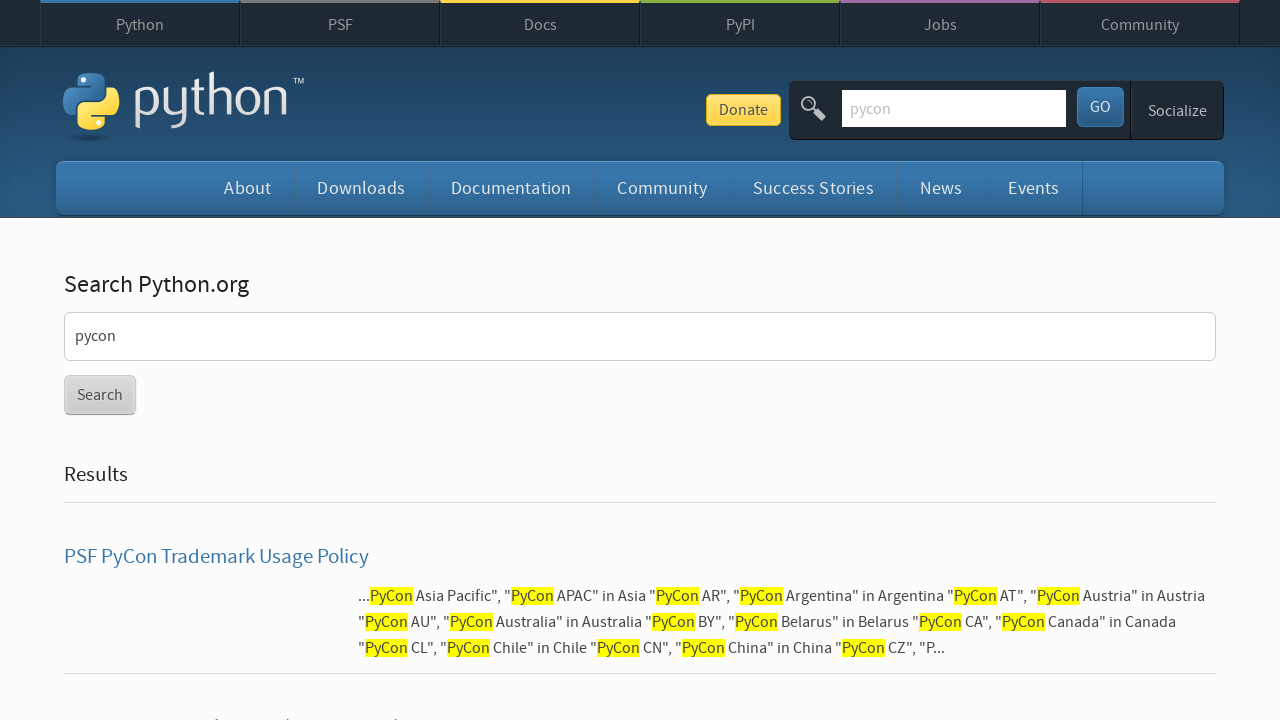

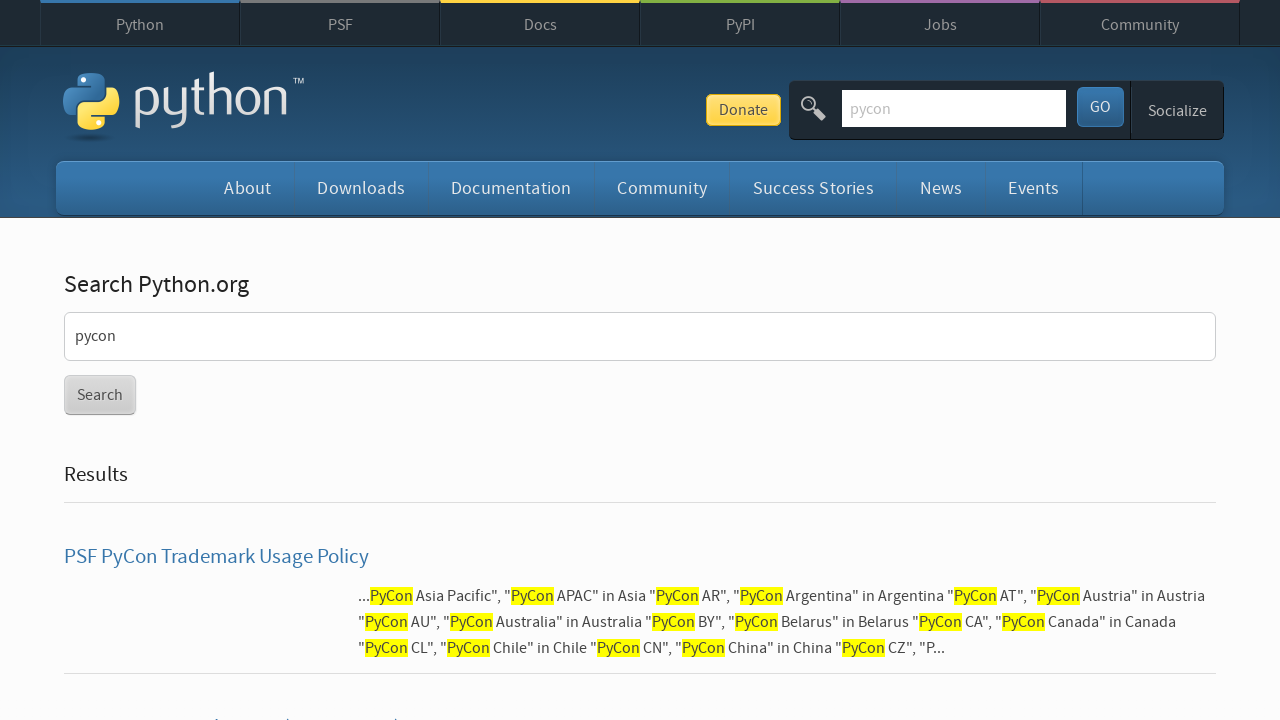